Navigates to a page with many elements and highlights a specific element by changing its border style using JavaScript, demonstrating visual debugging techniques for element locators.

Starting URL: http://the-internet.herokuapp.com/large

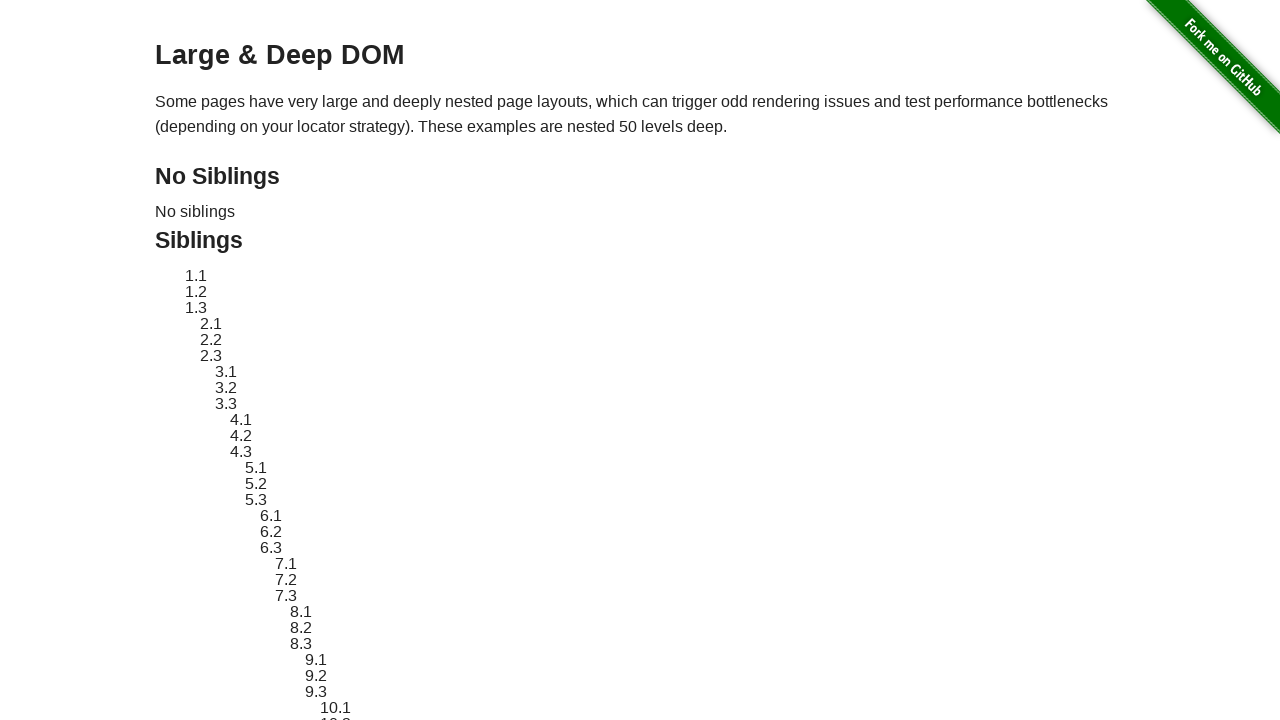

Waited for target element #sibling-2.3 to be present
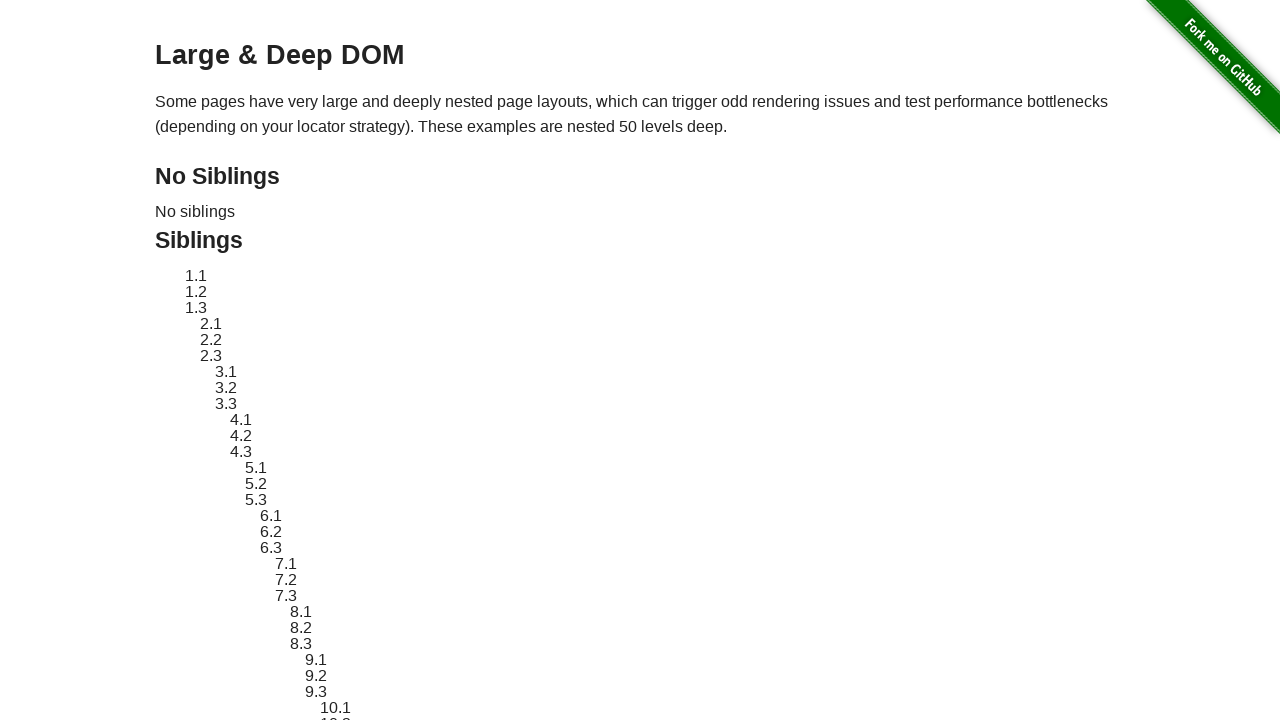

Retrieved original style attribute of target element
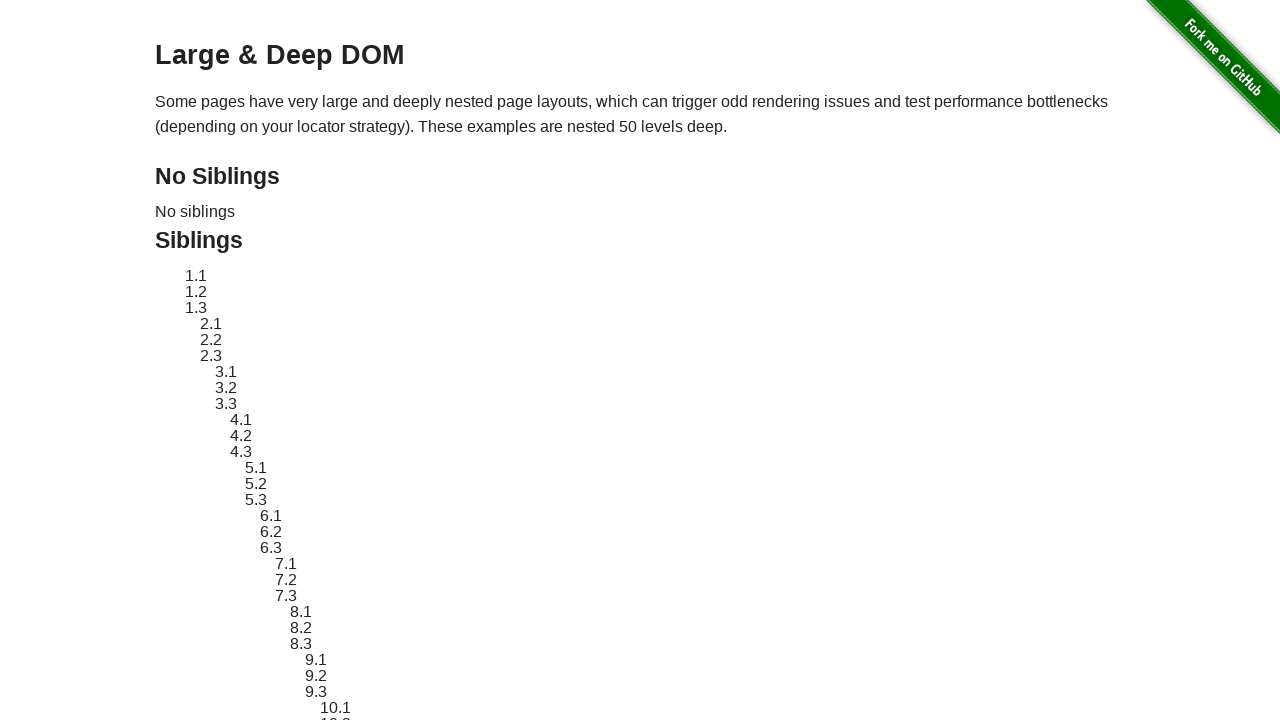

Applied red dashed border highlight to target element
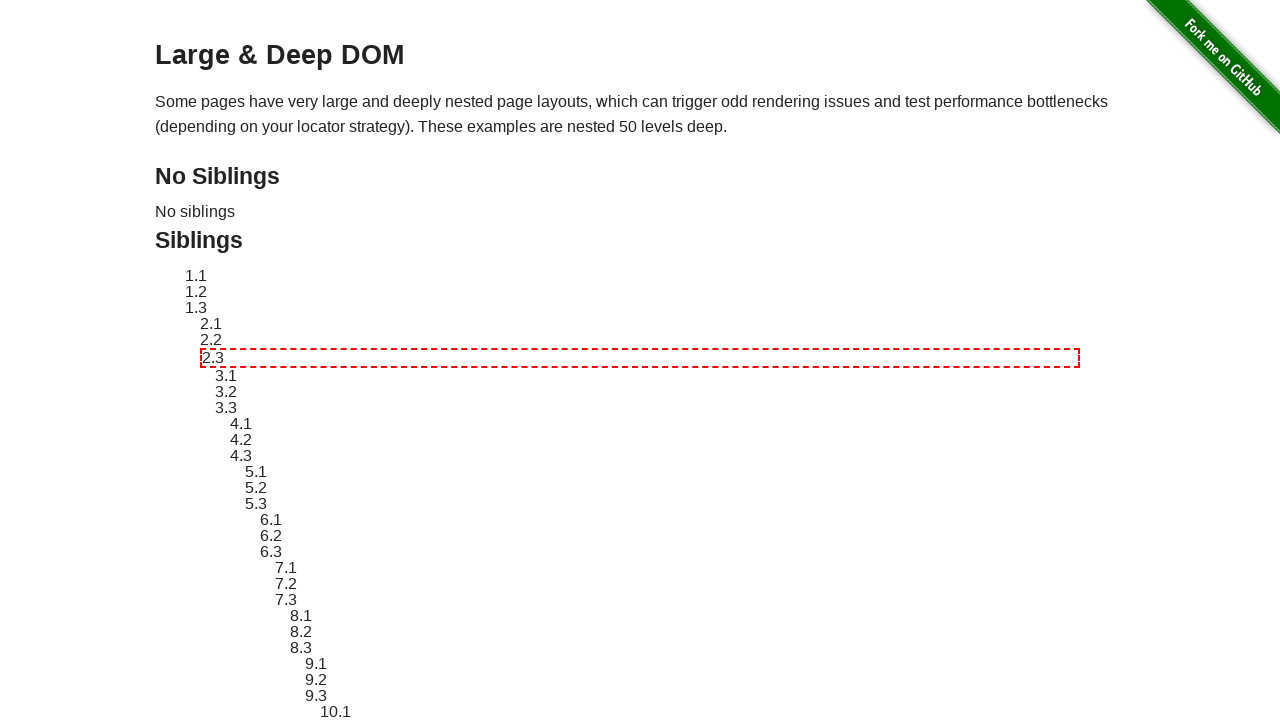

Waited 3 seconds to visually observe the highlighted element
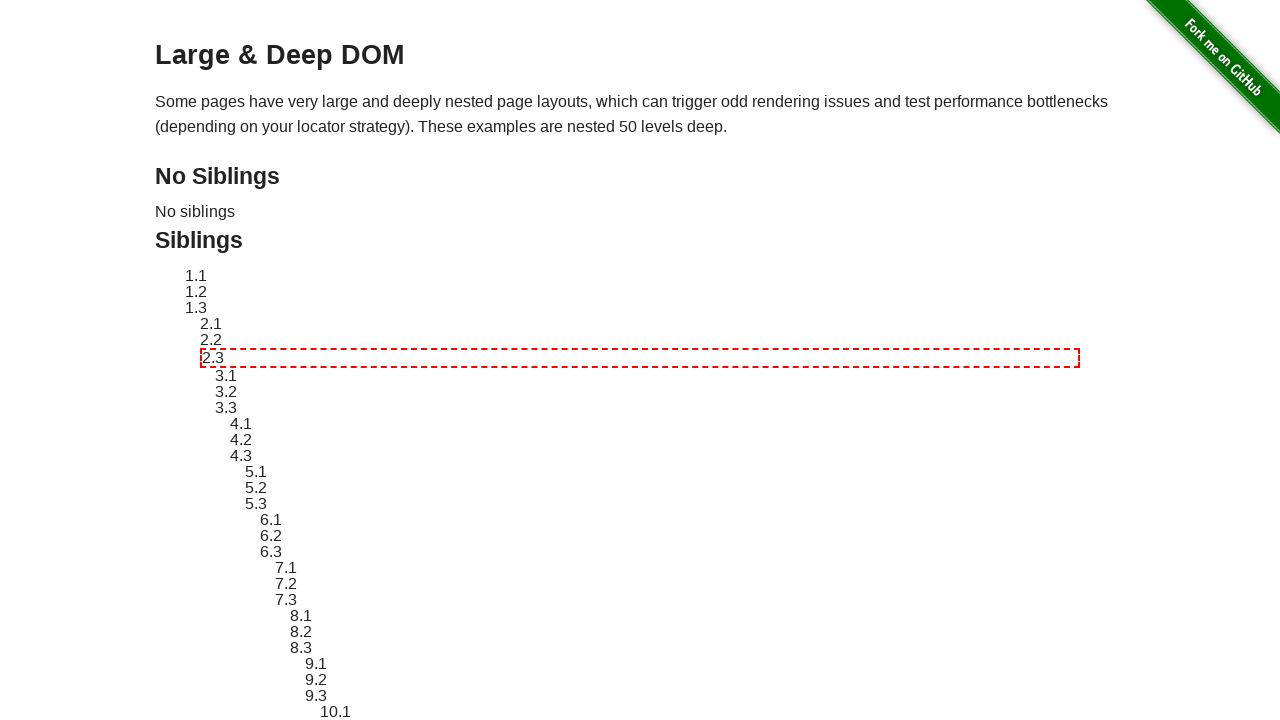

Reverted target element style back to original state
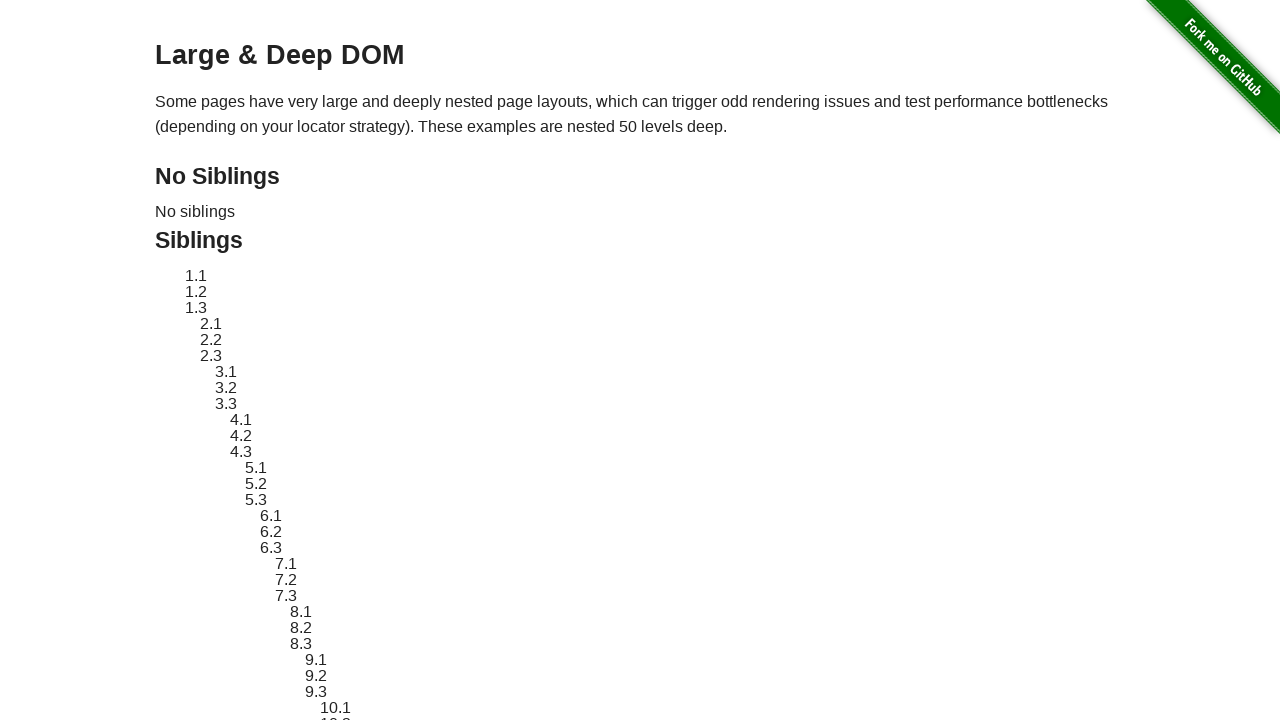

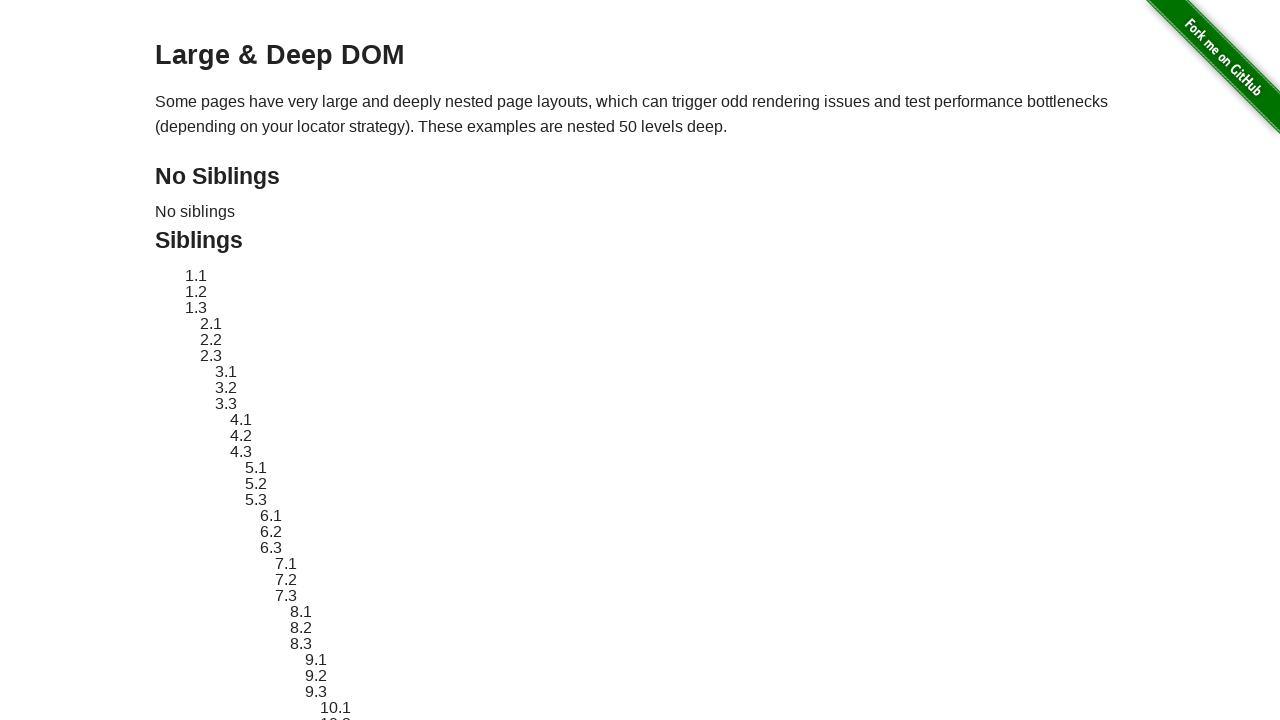